Tests radio button functionality by locating a group of radio buttons and clicking each one sequentially to verify selection behavior.

Starting URL: http://www.echoecho.com/htmlforms10.htm

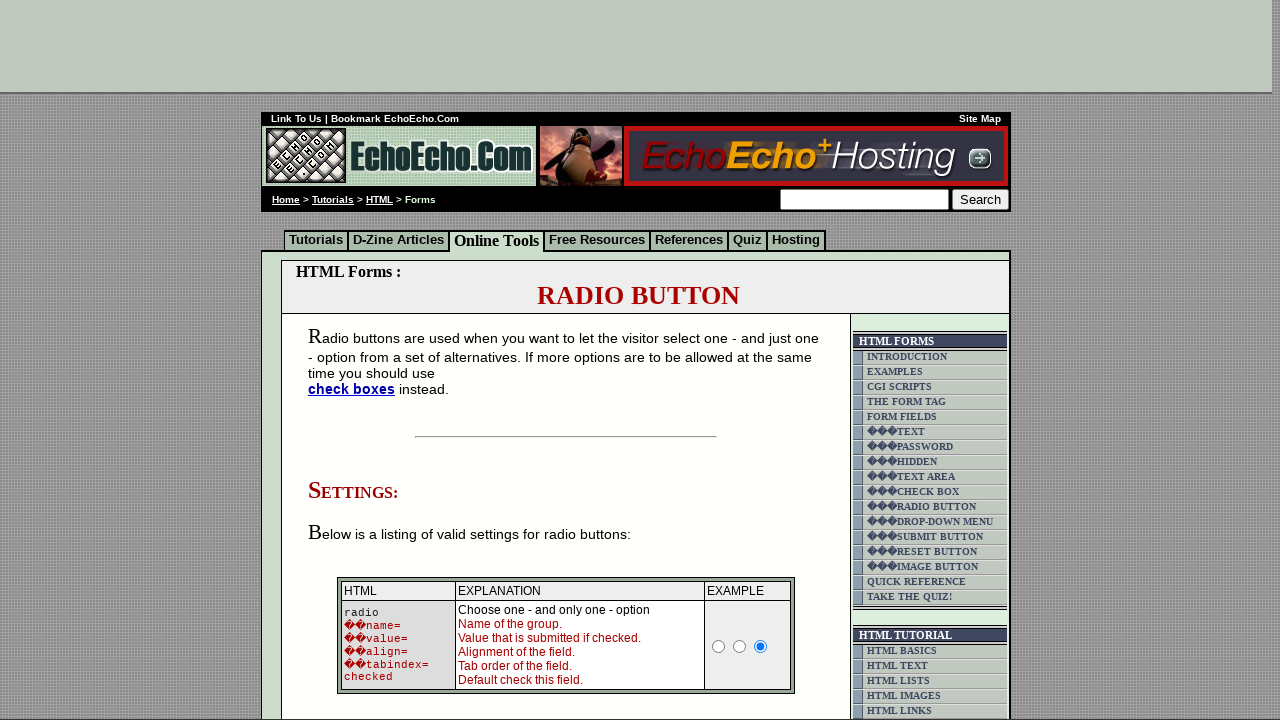

Waited for radio button group 'group1' to load
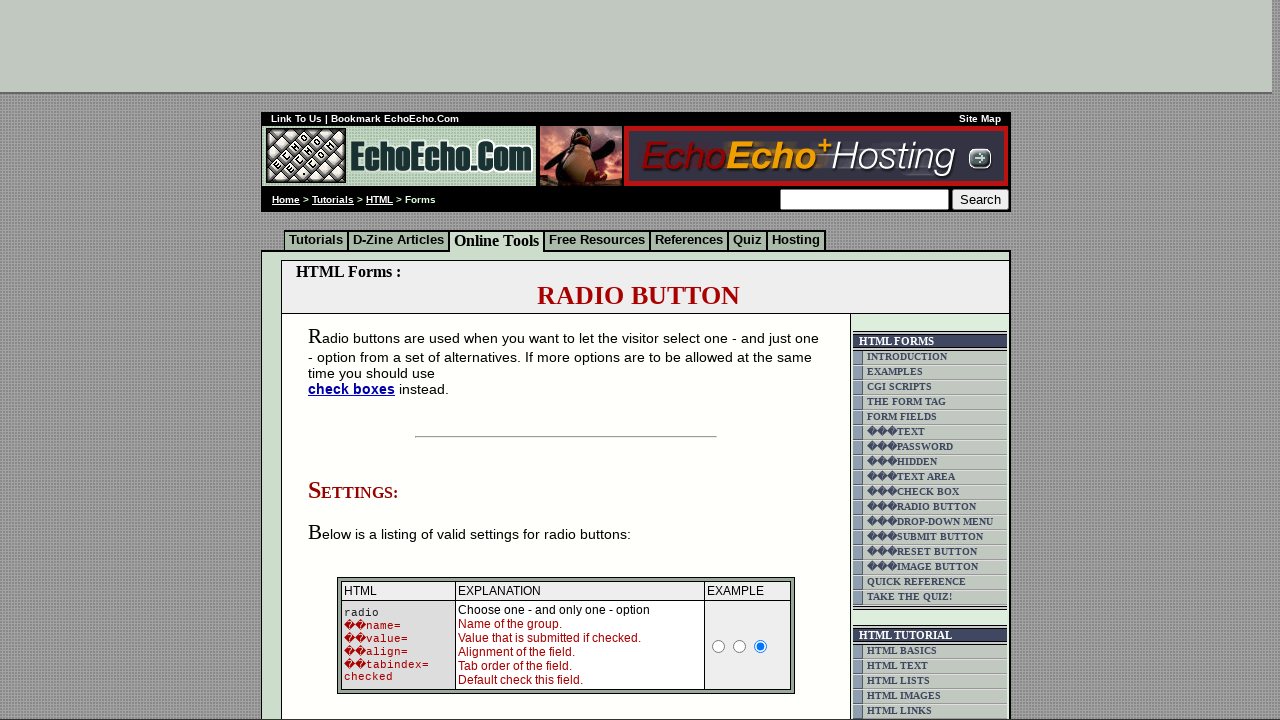

Located all radio buttons in the group
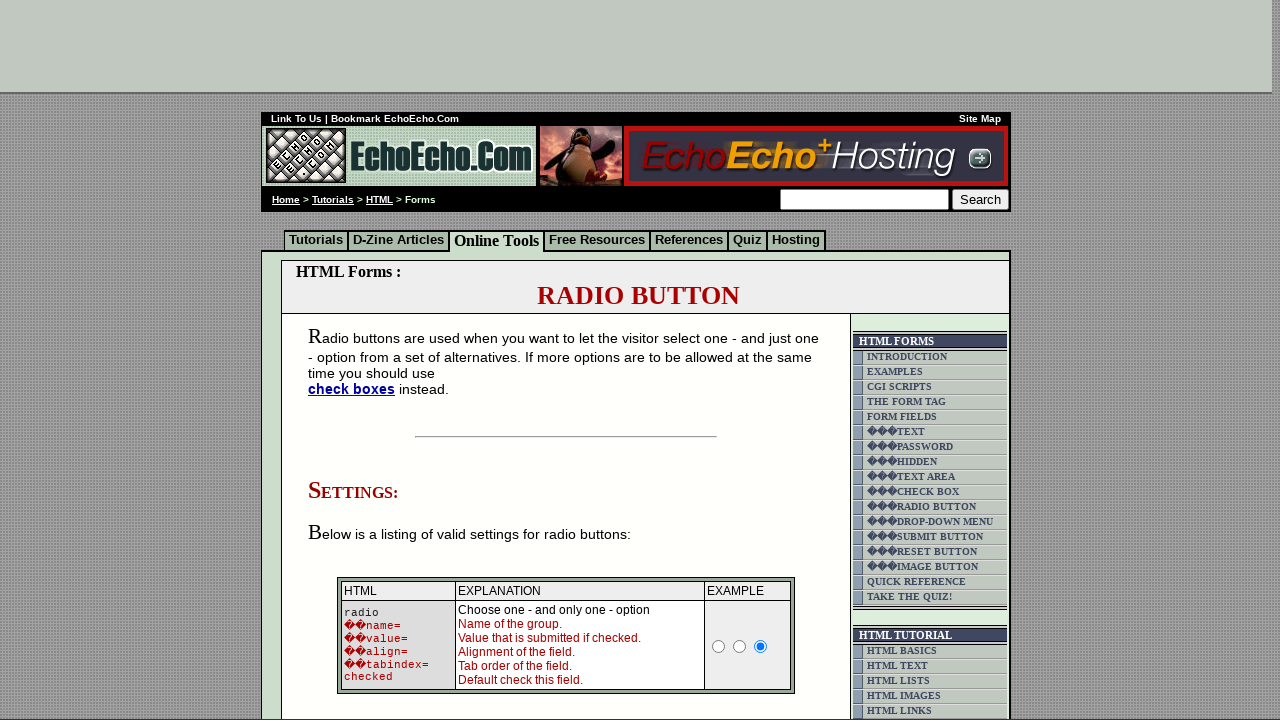

Found 3 radio buttons in the group
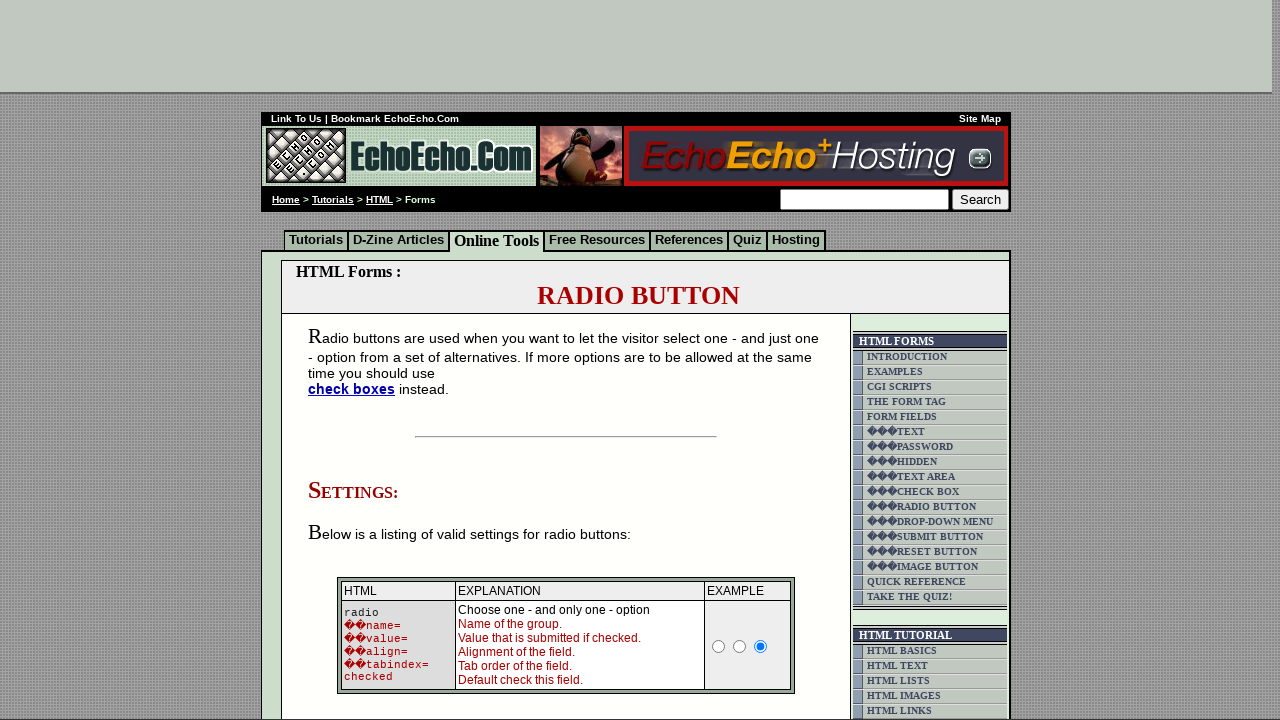

Clicked radio button 1 of 3 at (356, 360) on input[name='group1'] >> nth=0
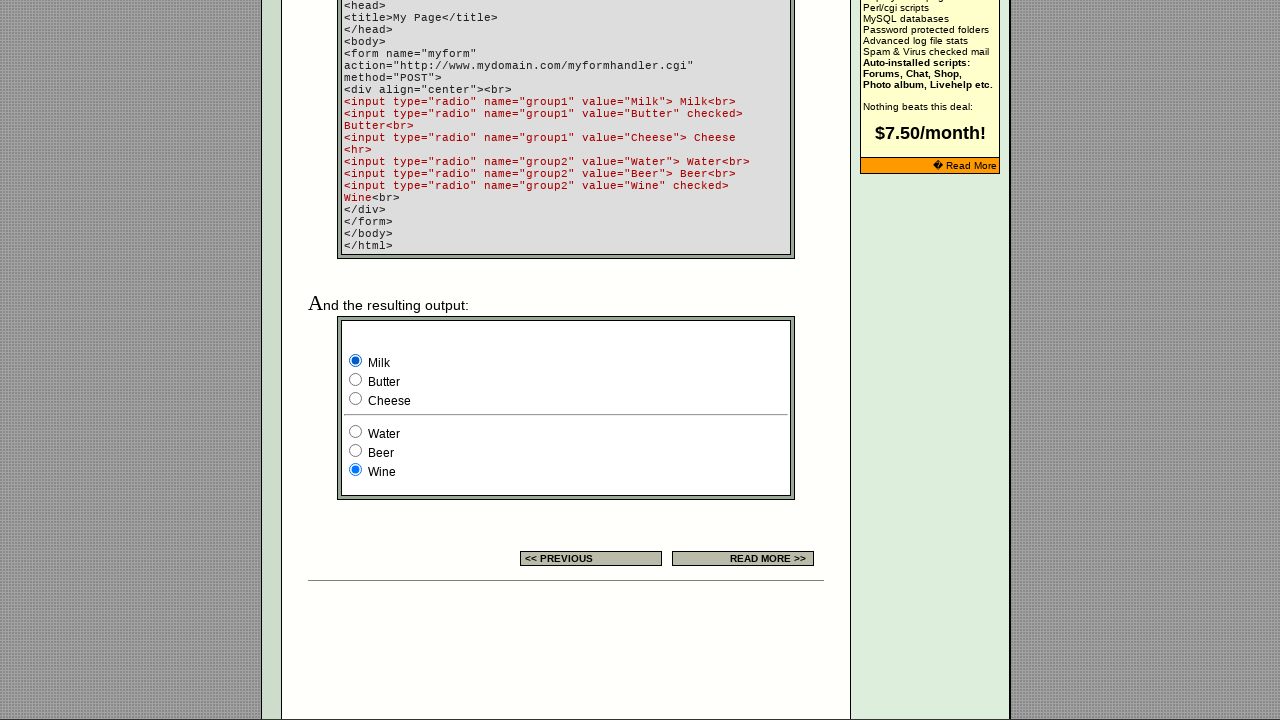

Waited for radio button 1 selection to register
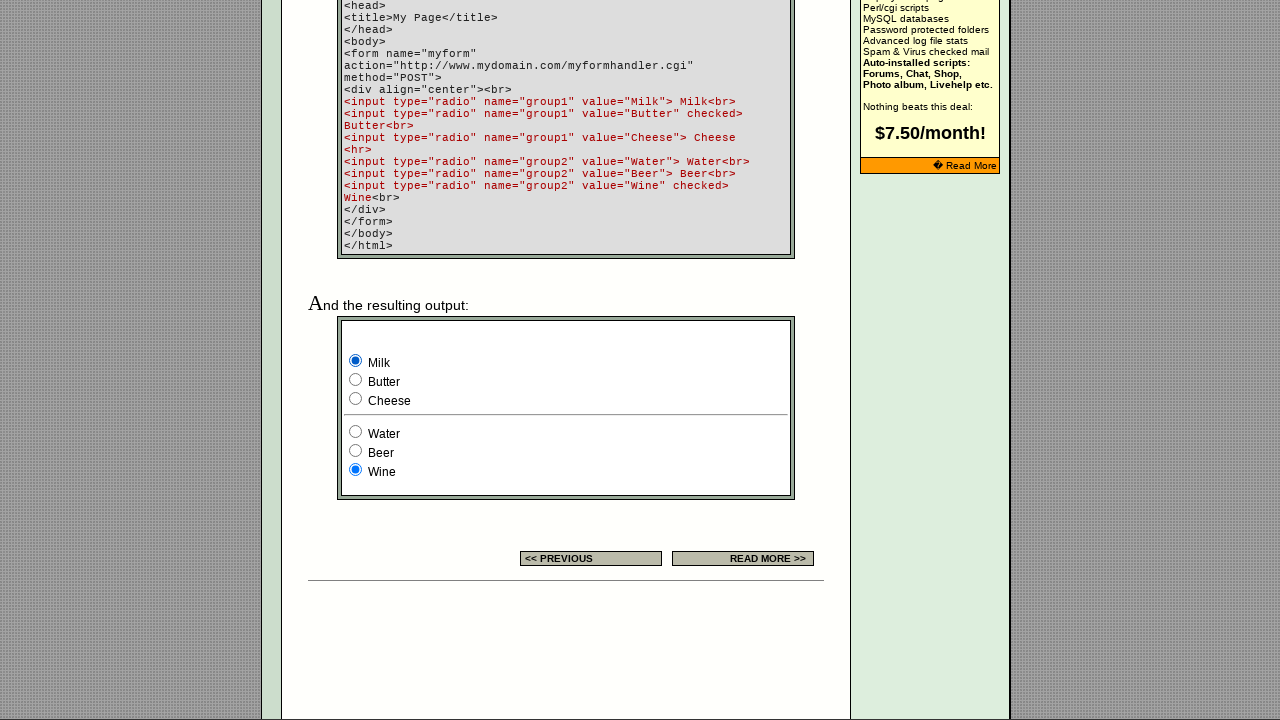

Clicked radio button 2 of 3 at (356, 380) on input[name='group1'] >> nth=1
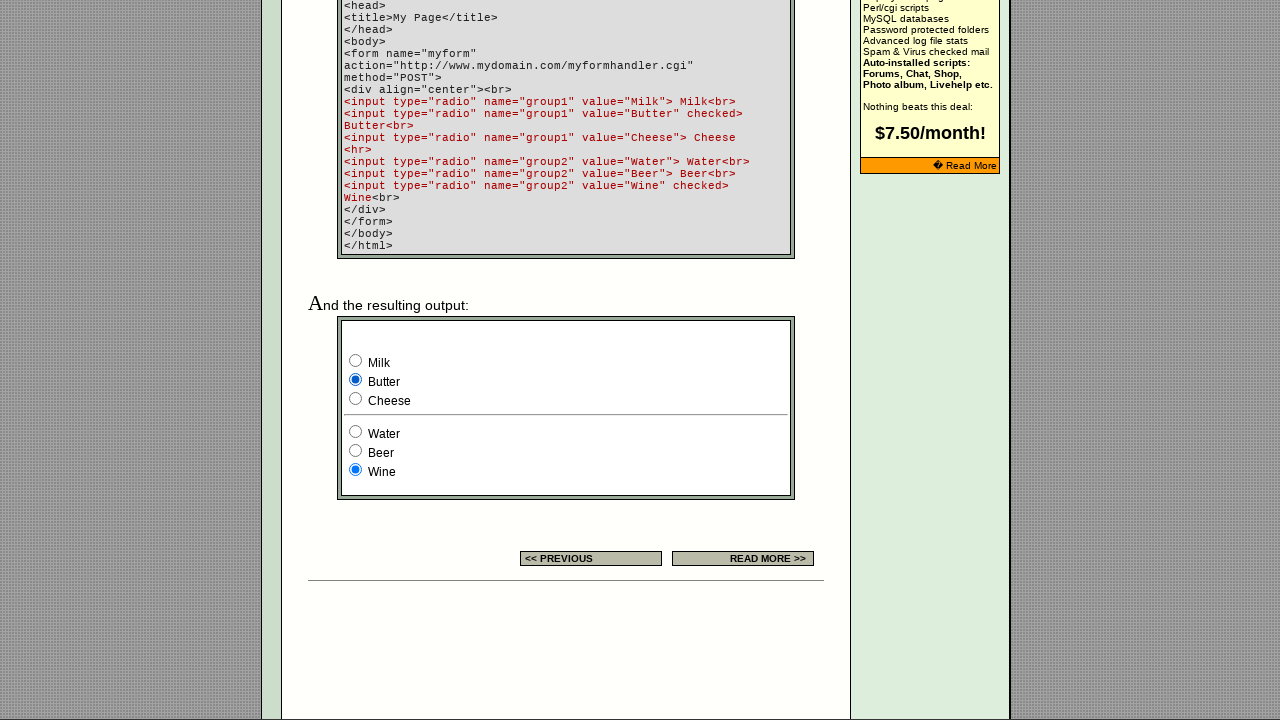

Waited for radio button 2 selection to register
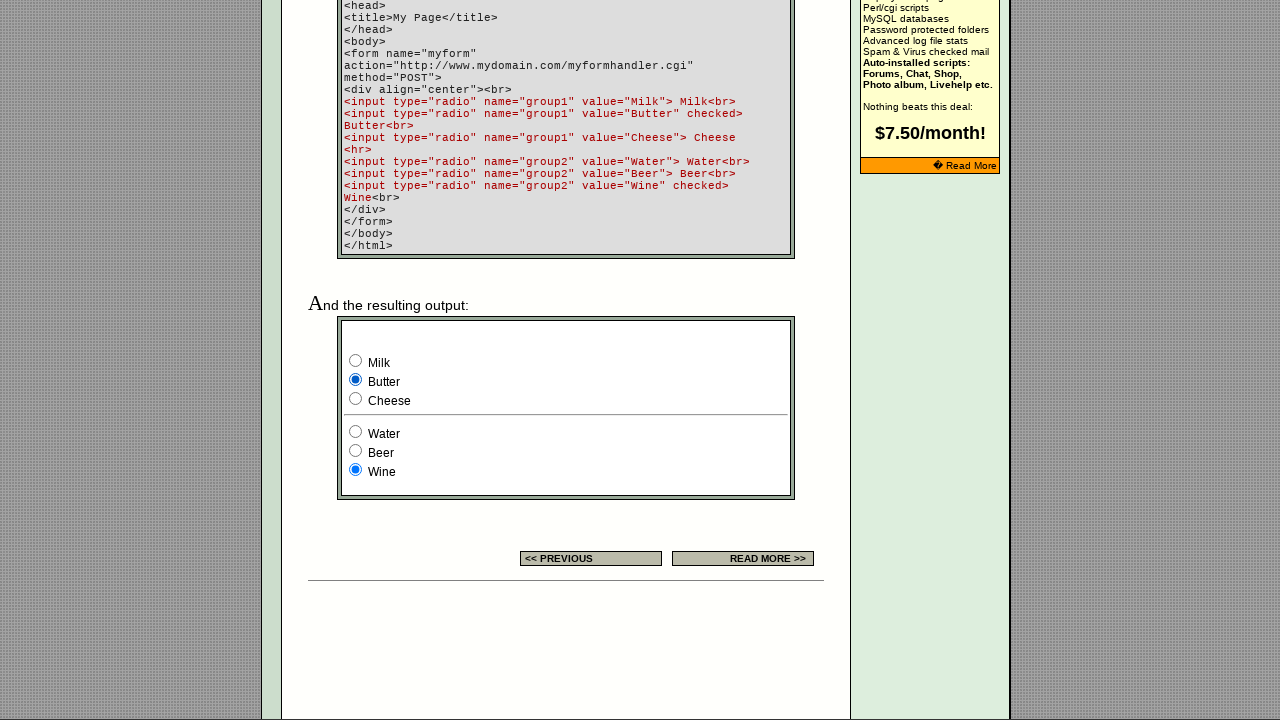

Clicked radio button 3 of 3 at (356, 398) on input[name='group1'] >> nth=2
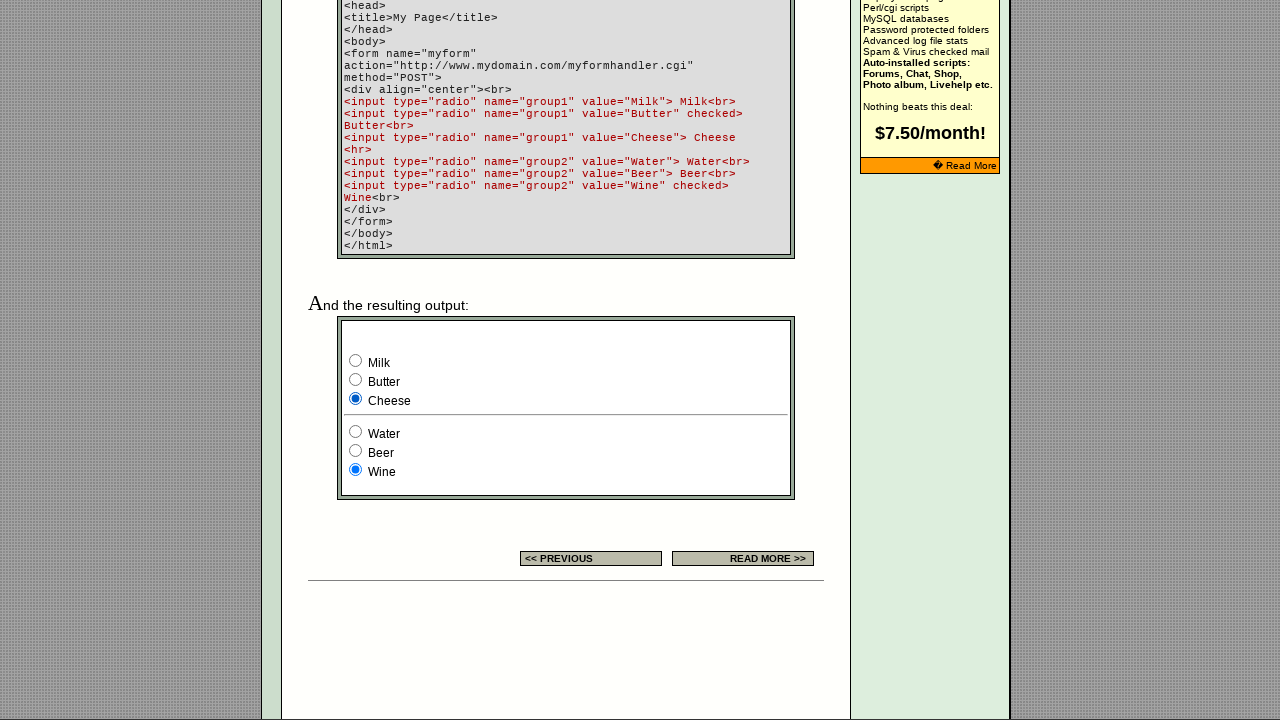

Waited for radio button 3 selection to register
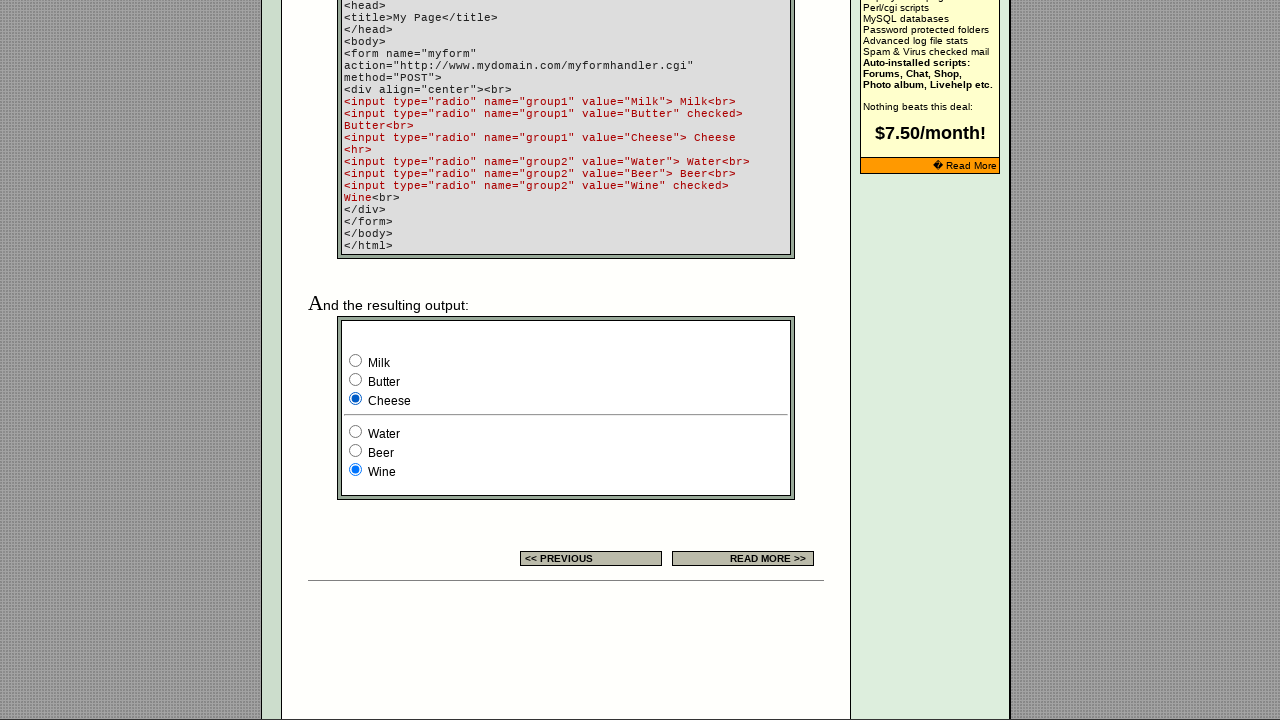

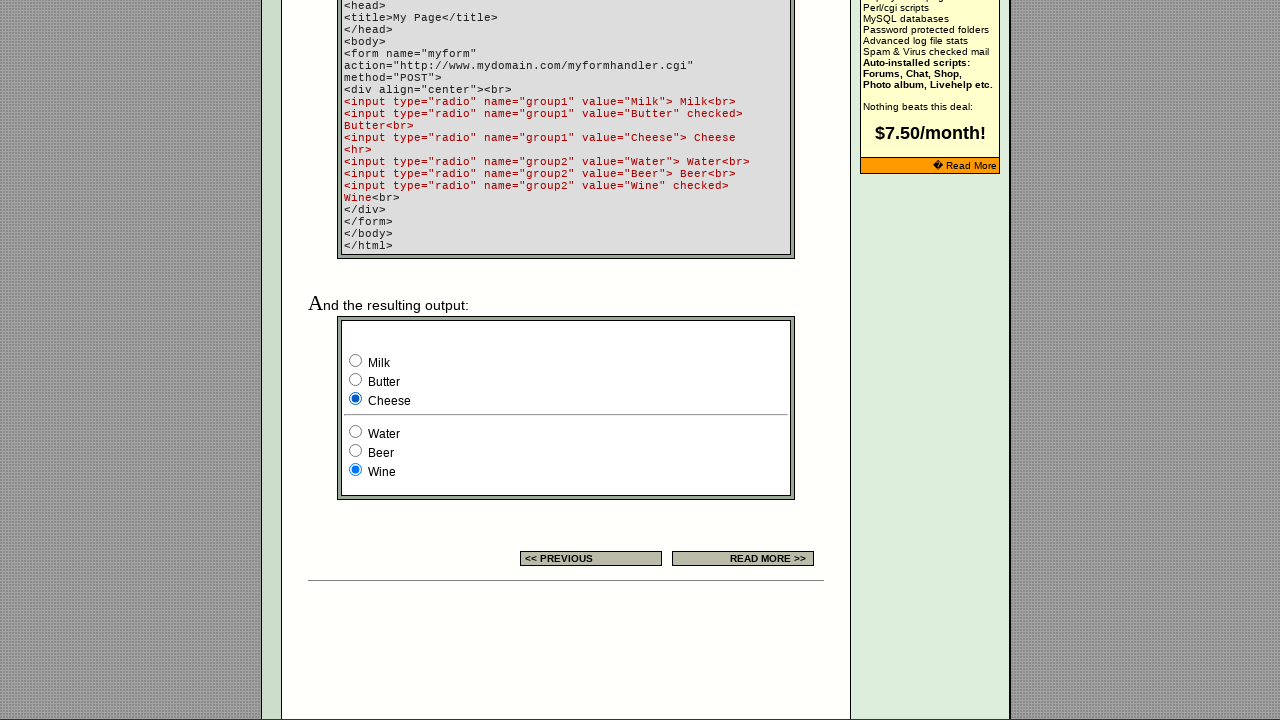